Tests dropdown functionality by selecting different options and verifying the selections

Starting URL: http://the-internet.herokuapp.com/dropdown

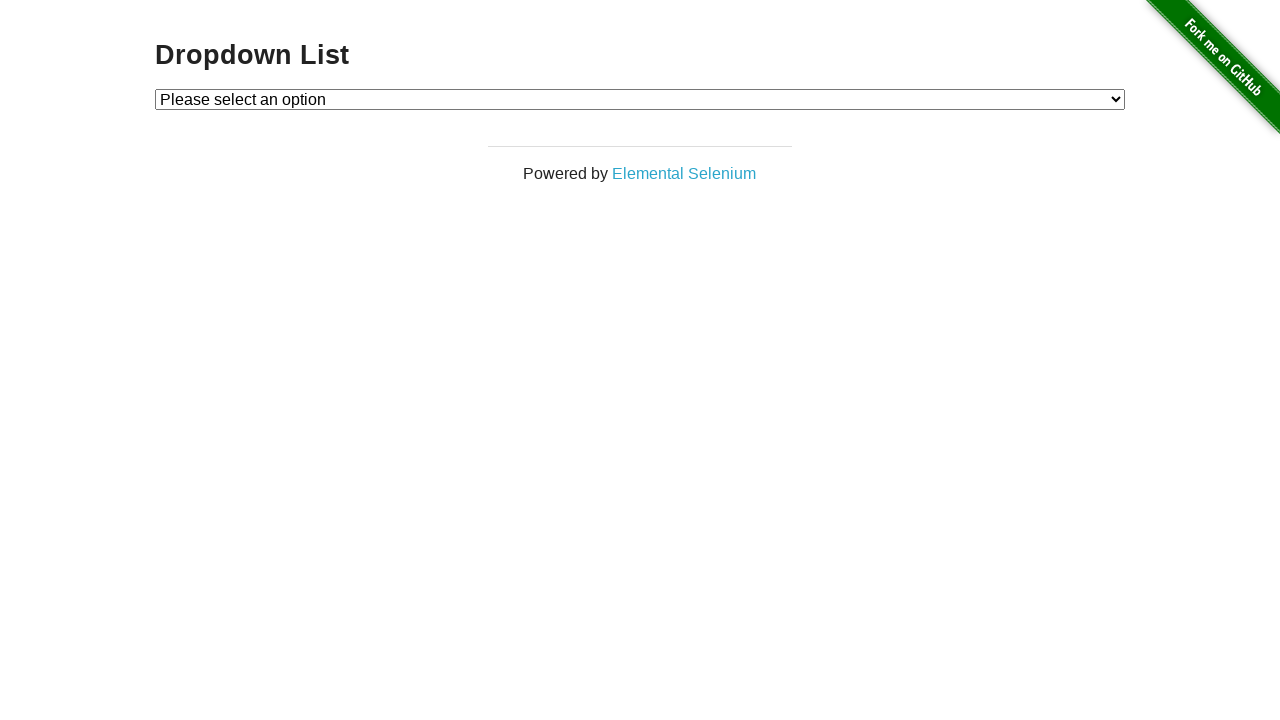

Located dropdown element
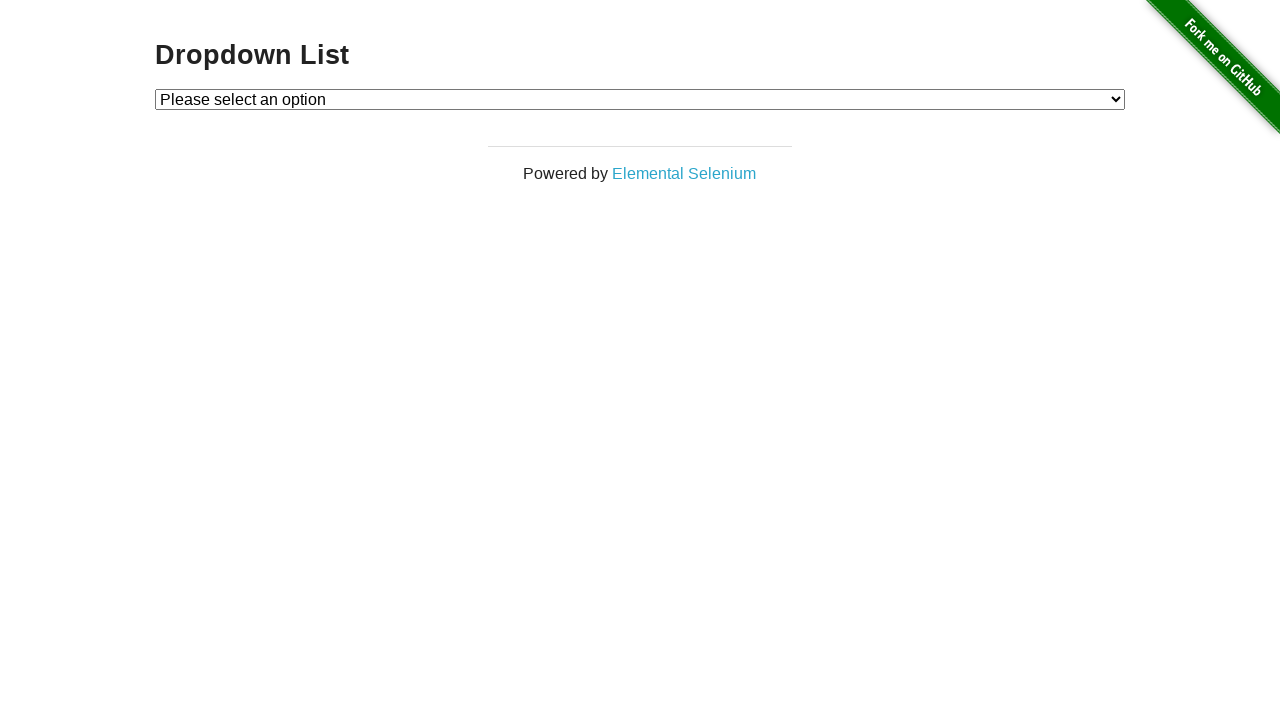

Retrieved all dropdown options
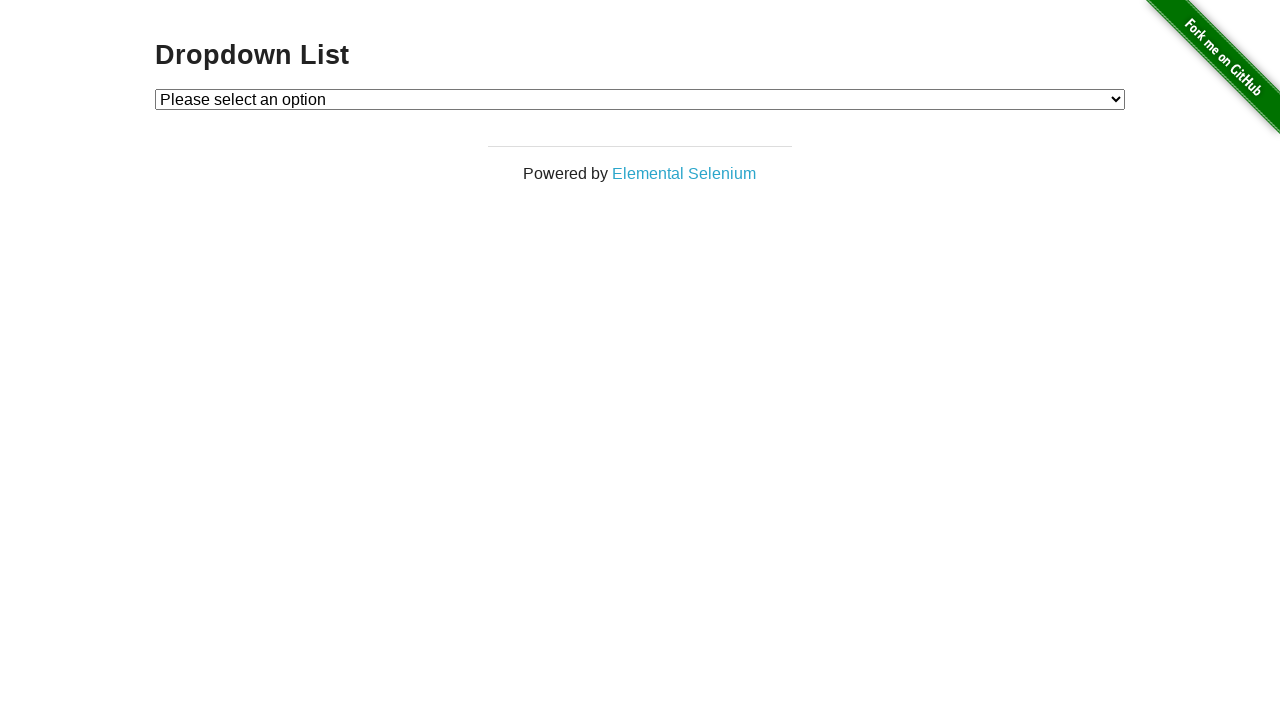

Verified dropdown has options available
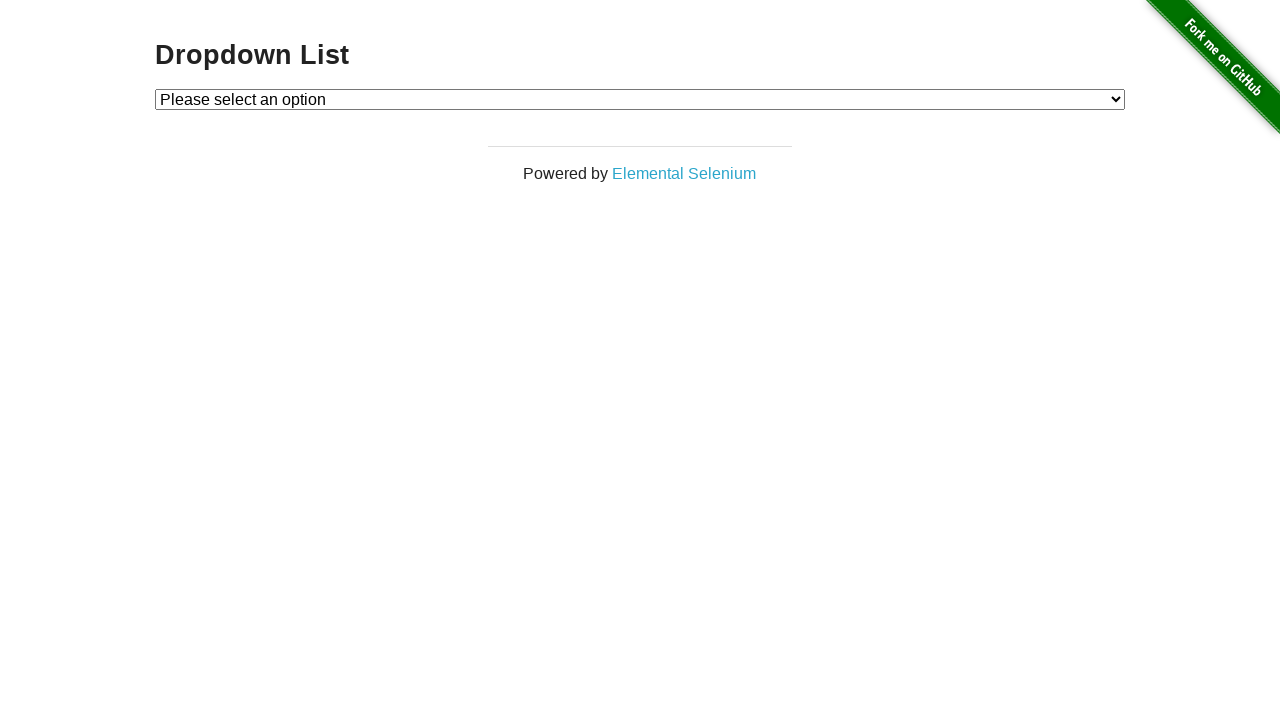

Selected Option 1 from dropdown on #dropdown
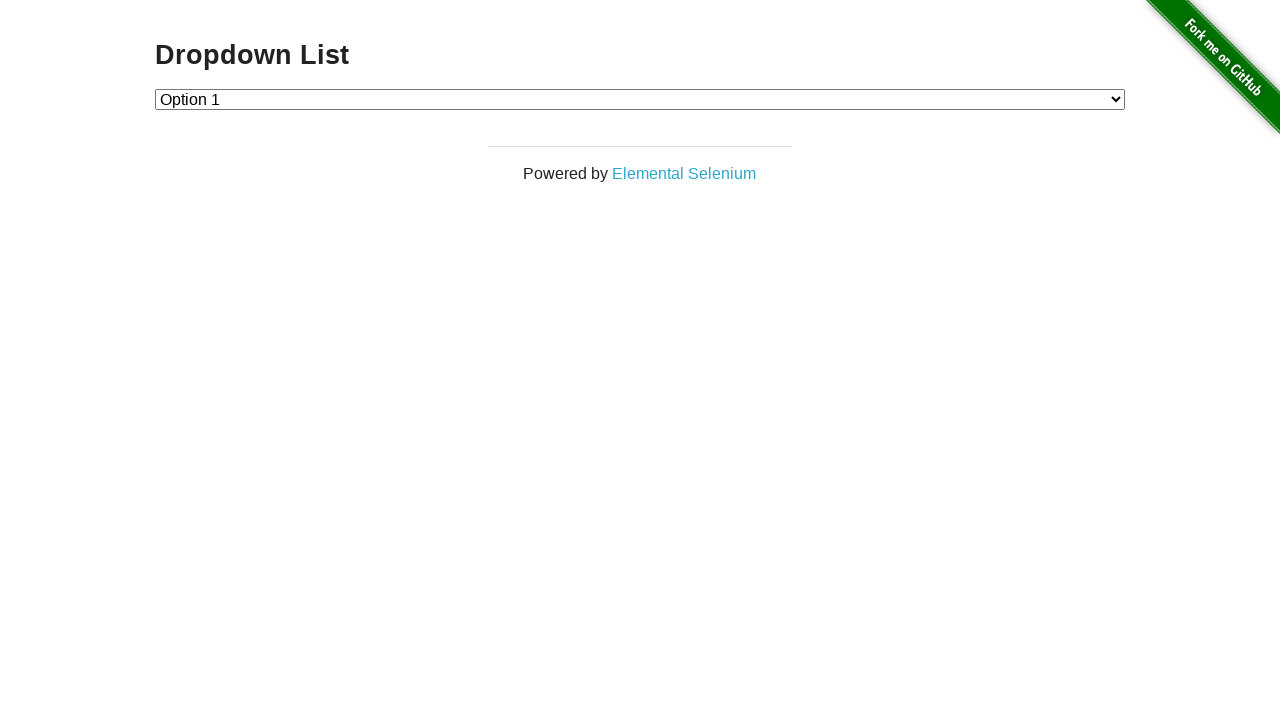

Retrieved text of selected dropdown option
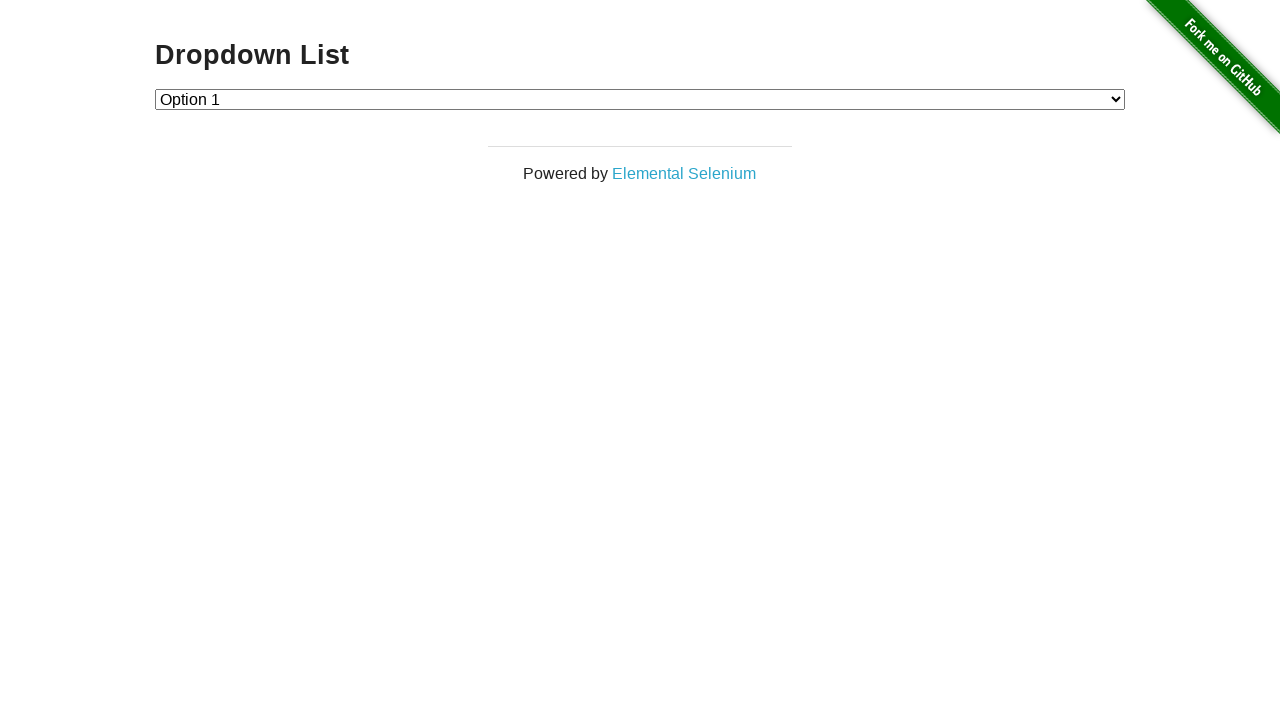

Verified Option 1 is correctly selected
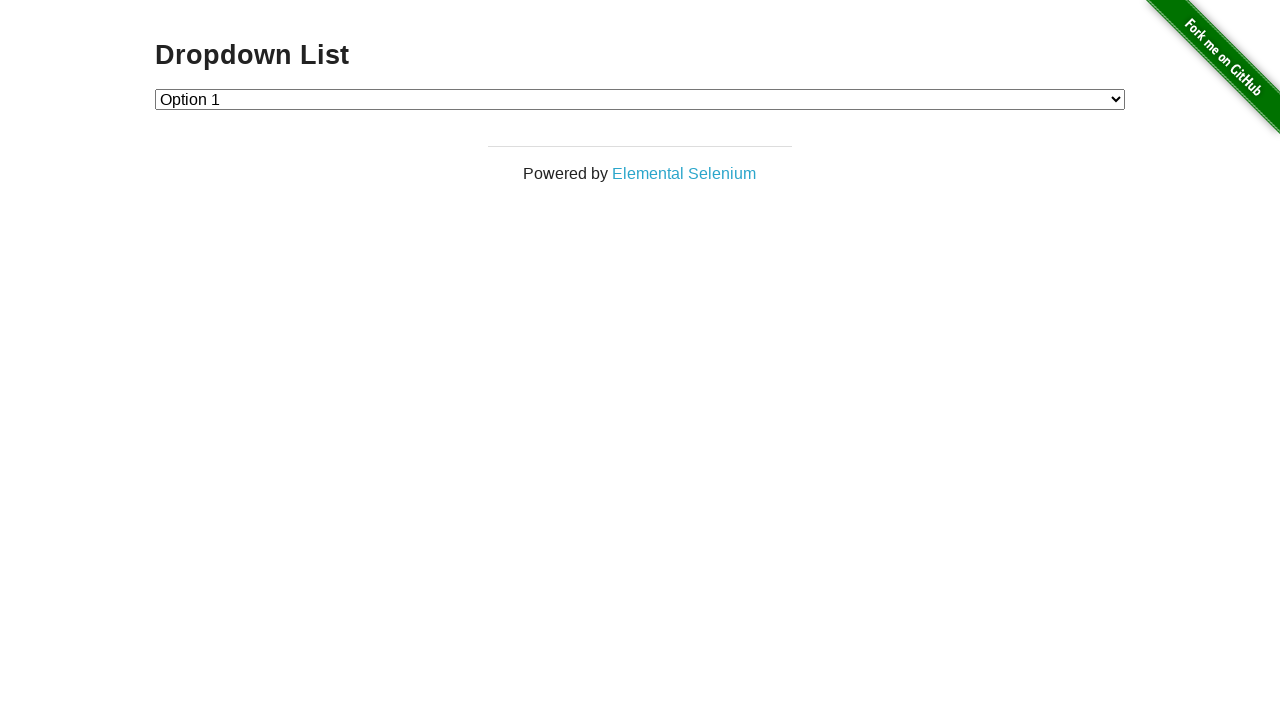

Selected Option 2 from dropdown on #dropdown
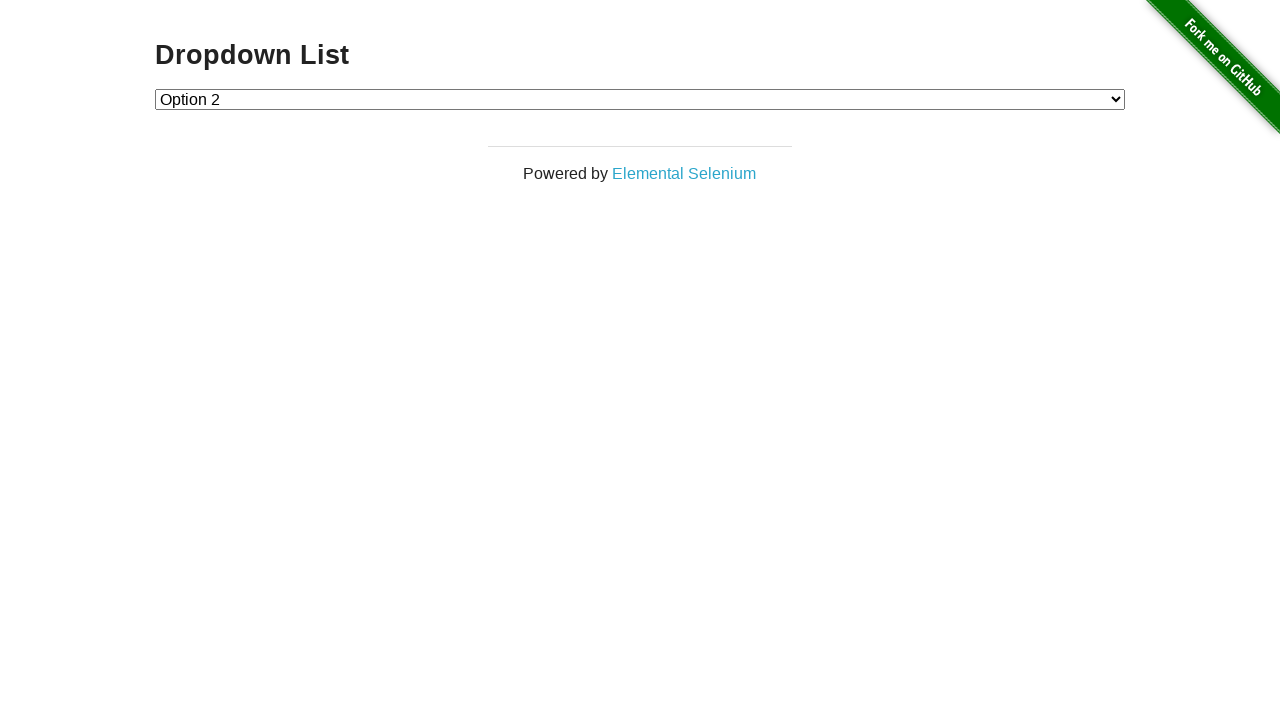

Retrieved text of selected dropdown option
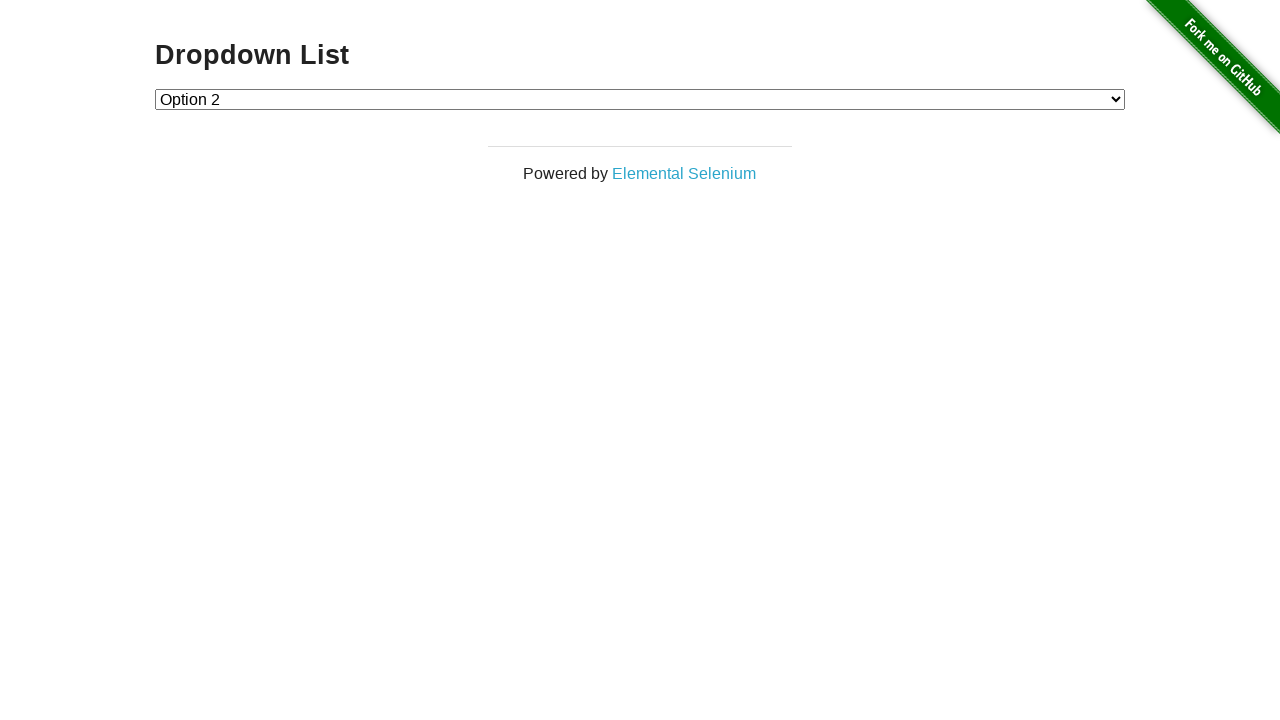

Verified Option 2 is correctly selected
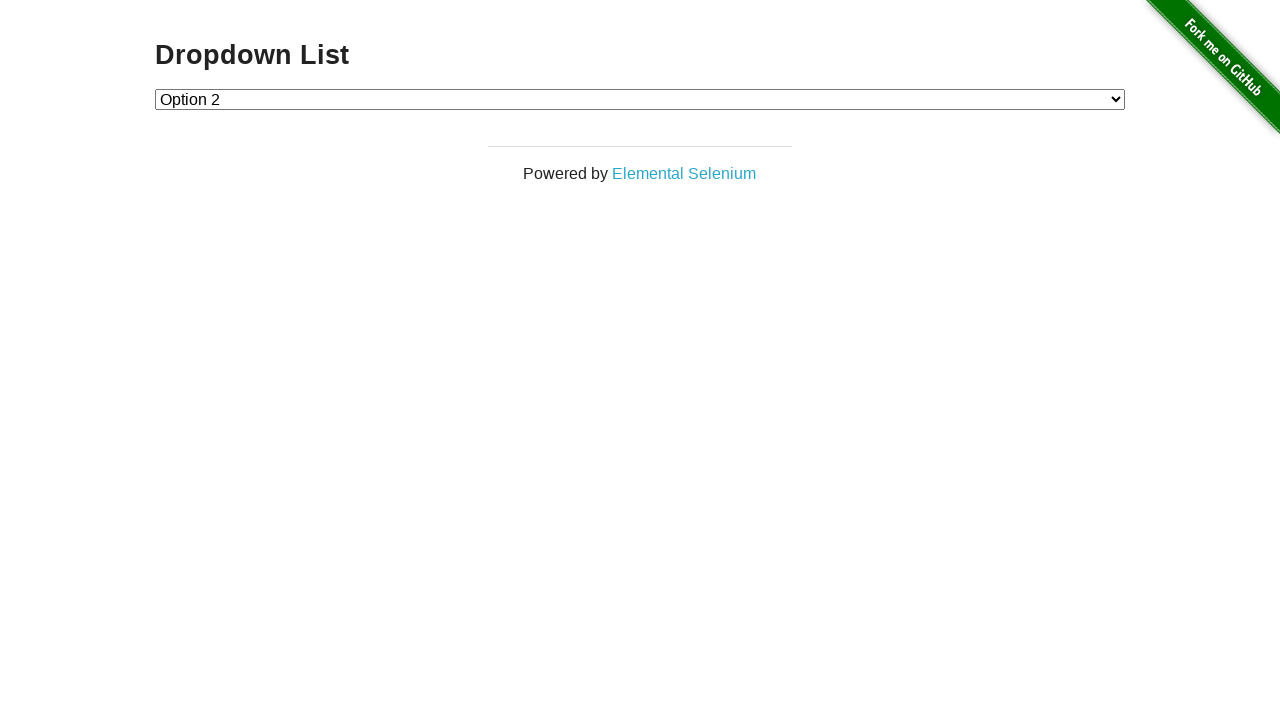

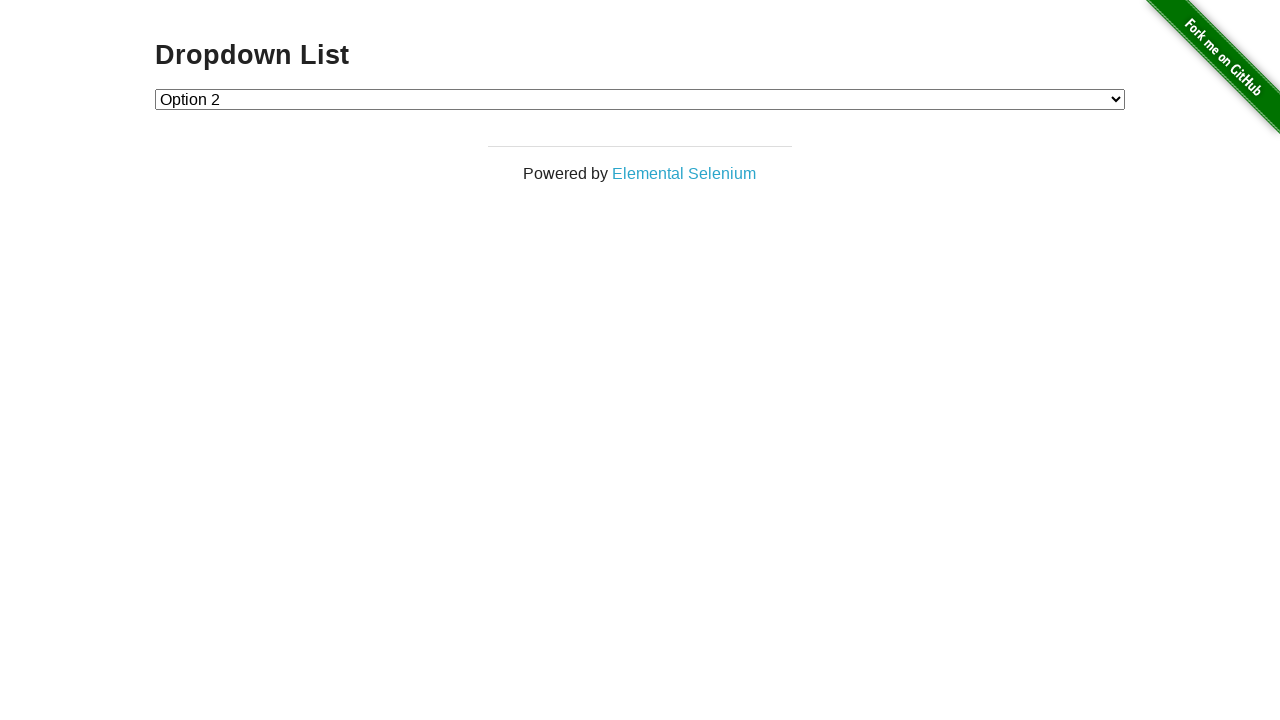